Tests the double click button by clicking it twice

Starting URL: https://demoqa.com/buttons

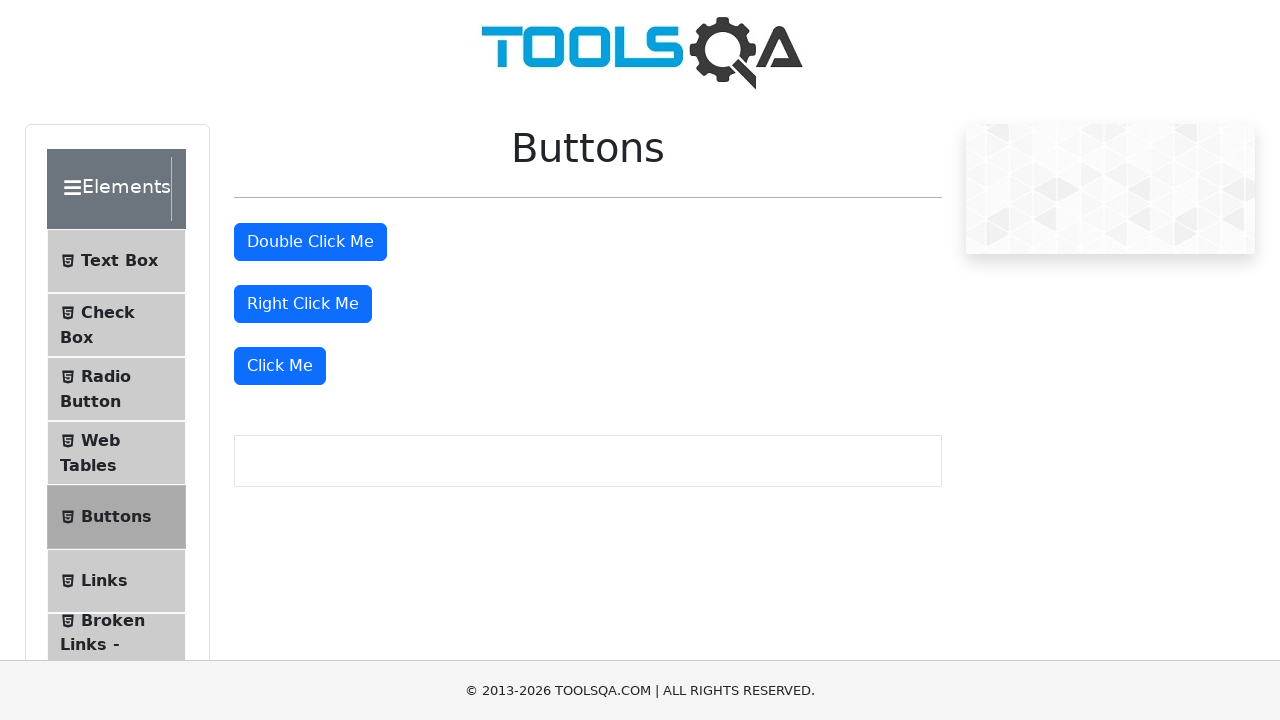

Double clicked the double click button at (310, 242) on #doubleClickBtn
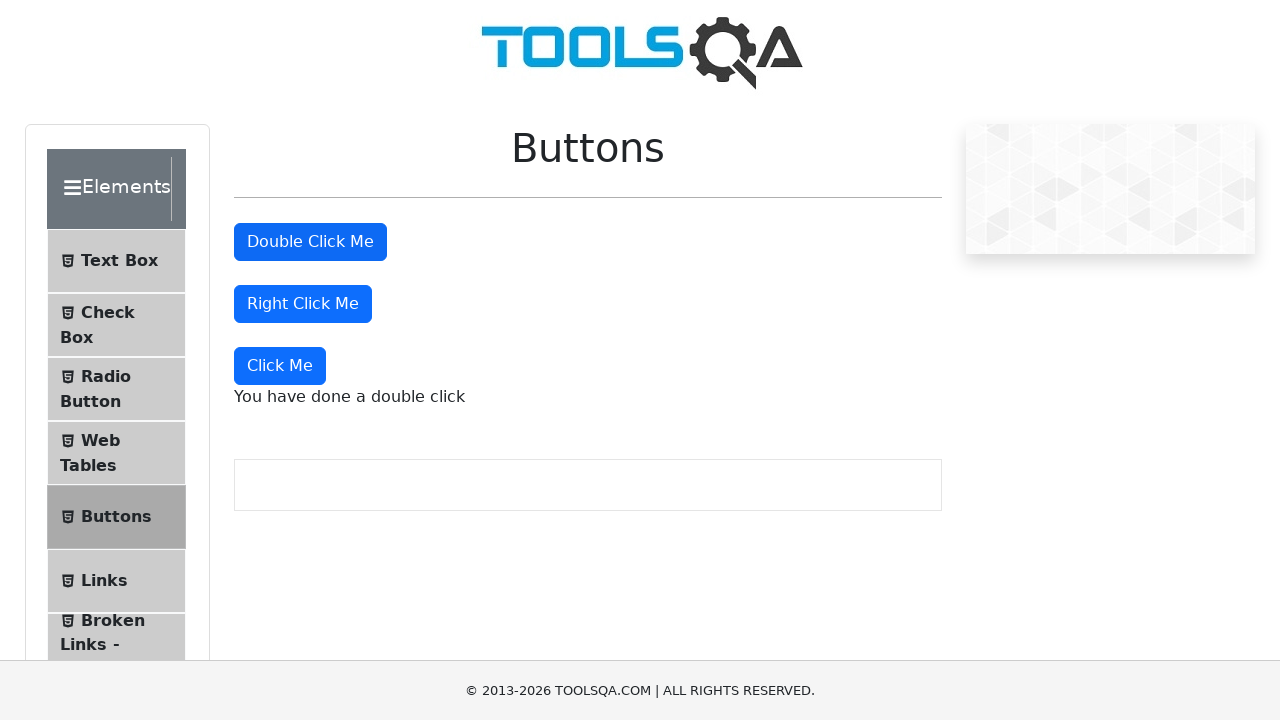

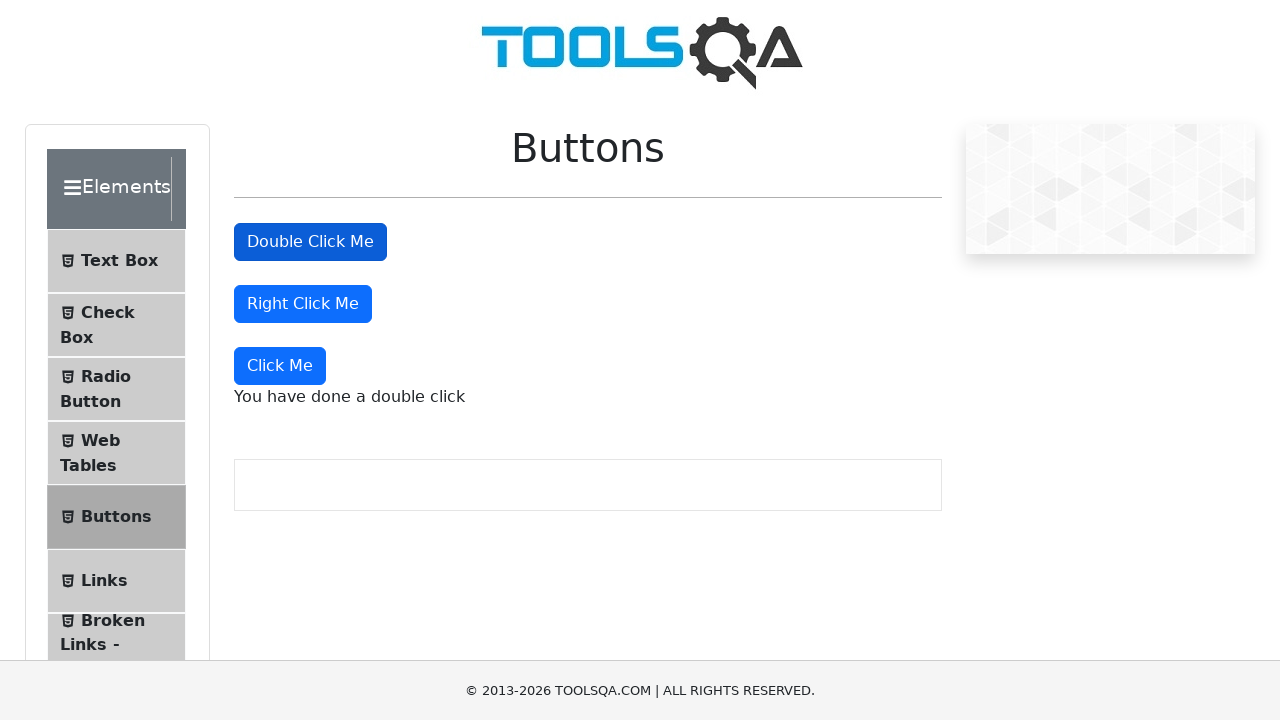